Navigates to RedBus homepage and waits for the page to load. This is a placeholder test that only opens the website.

Starting URL: https://www.redbus.in/

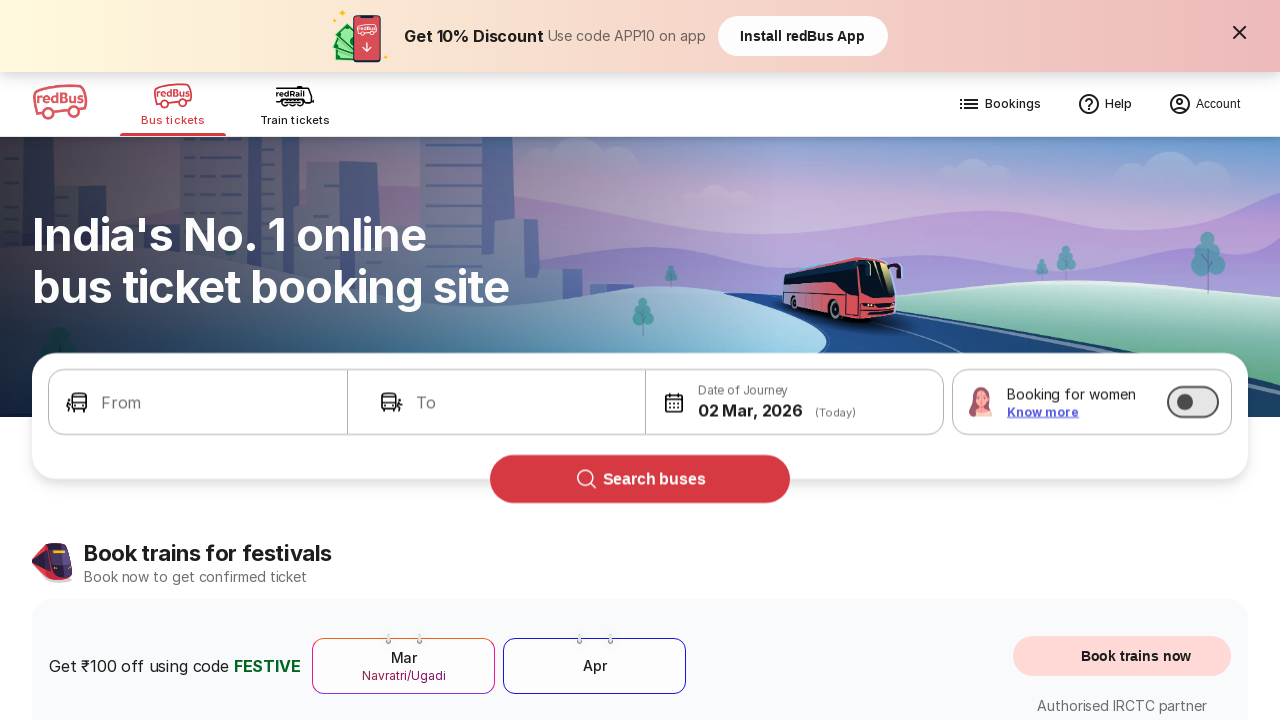

RedBus homepage loaded - DOM content ready
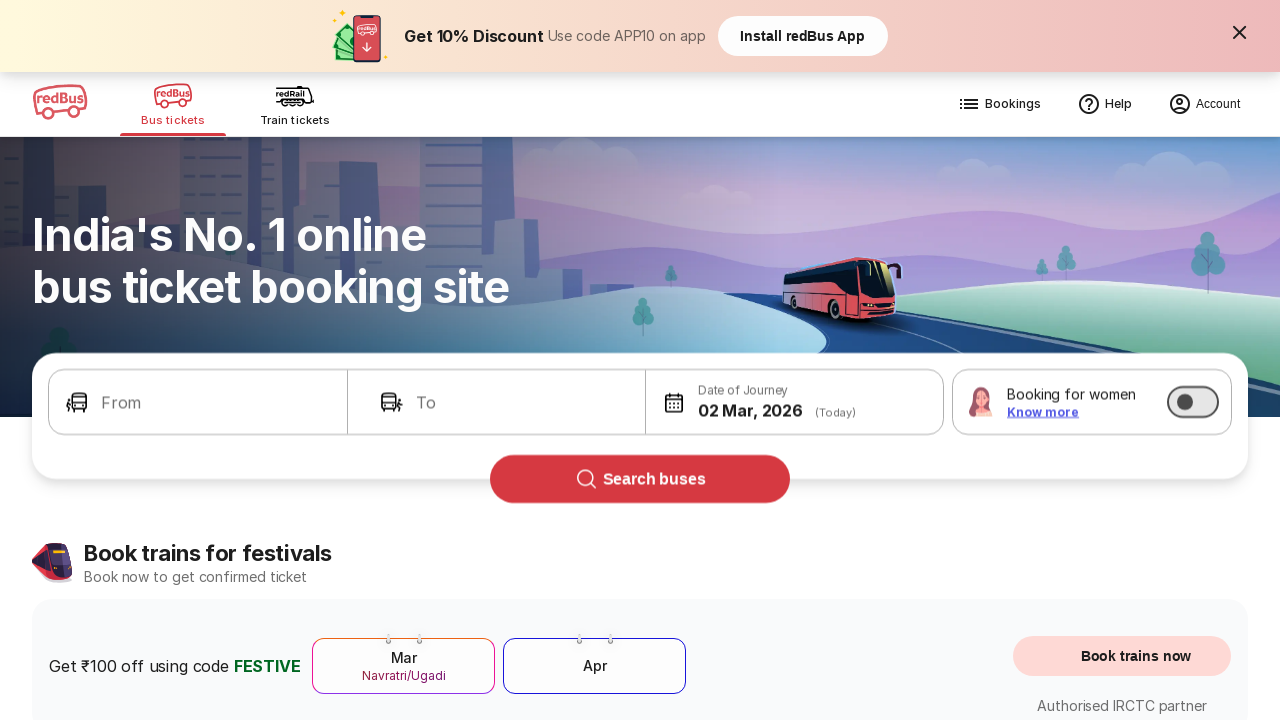

Waited 2 seconds for page rendering to complete
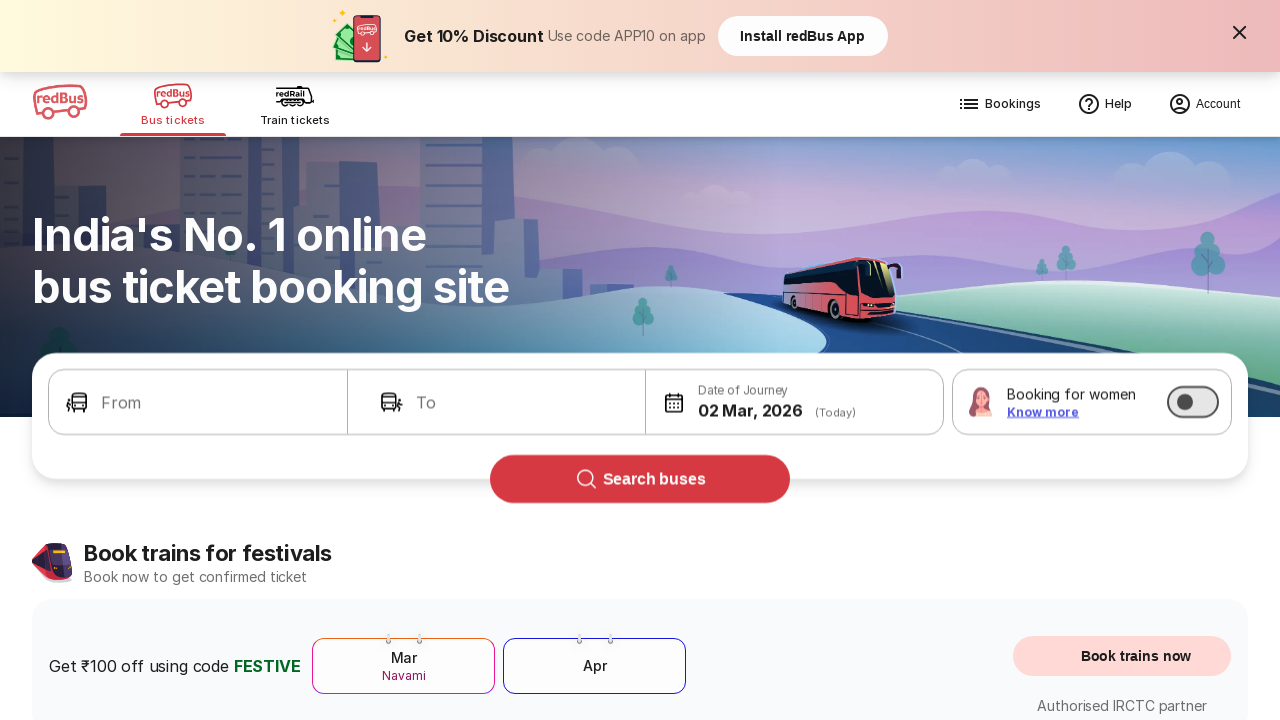

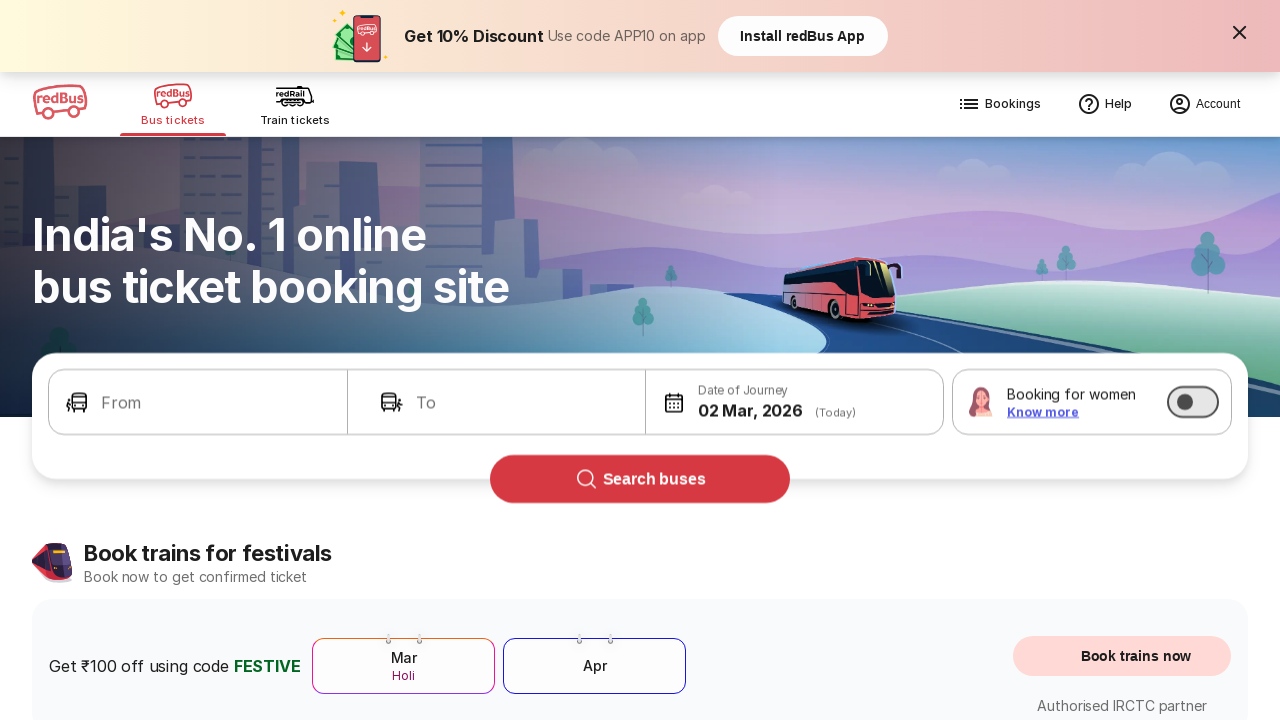